Tests bank manager functionality by logging in as manager, viewing customer list, adding a new customer with fake data, and verifying the customer appears in the list

Starting URL: https://www.globalsqa.com/angularJs-protractor/BankingProject/#/login

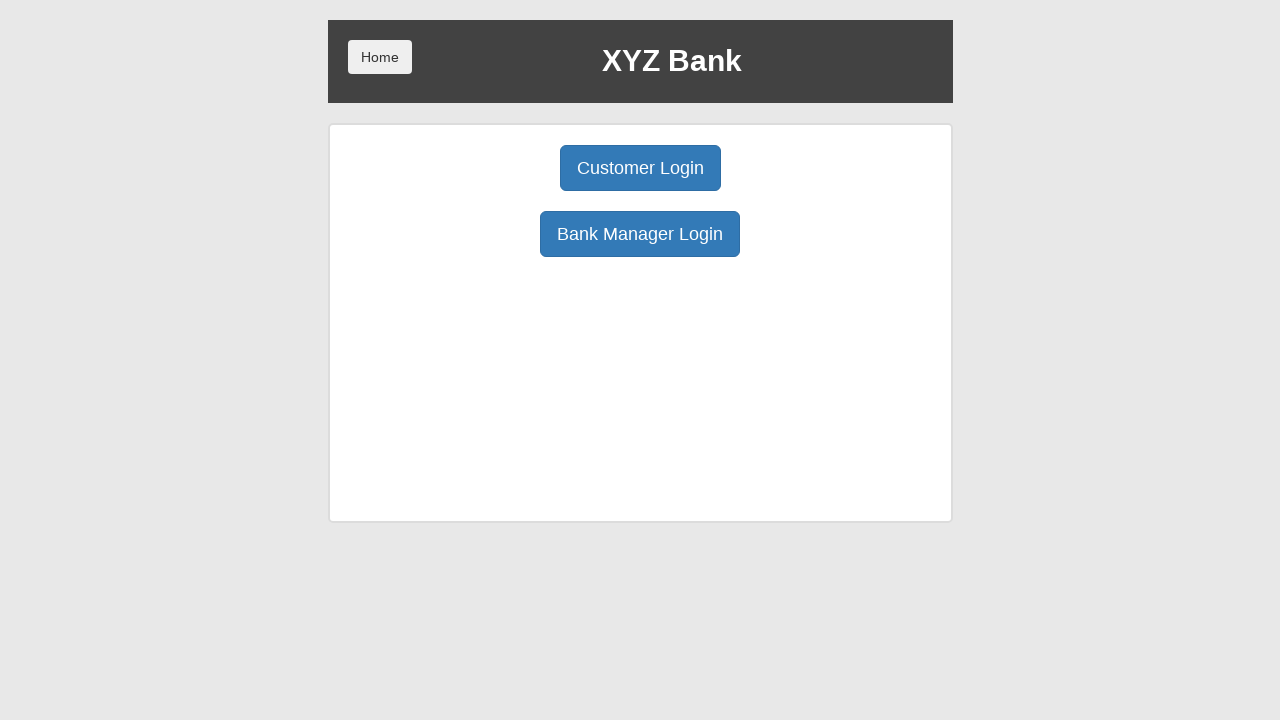

Clicked Bank Manager Login button at (640, 234) on button:has-text('Bank Manager Login')
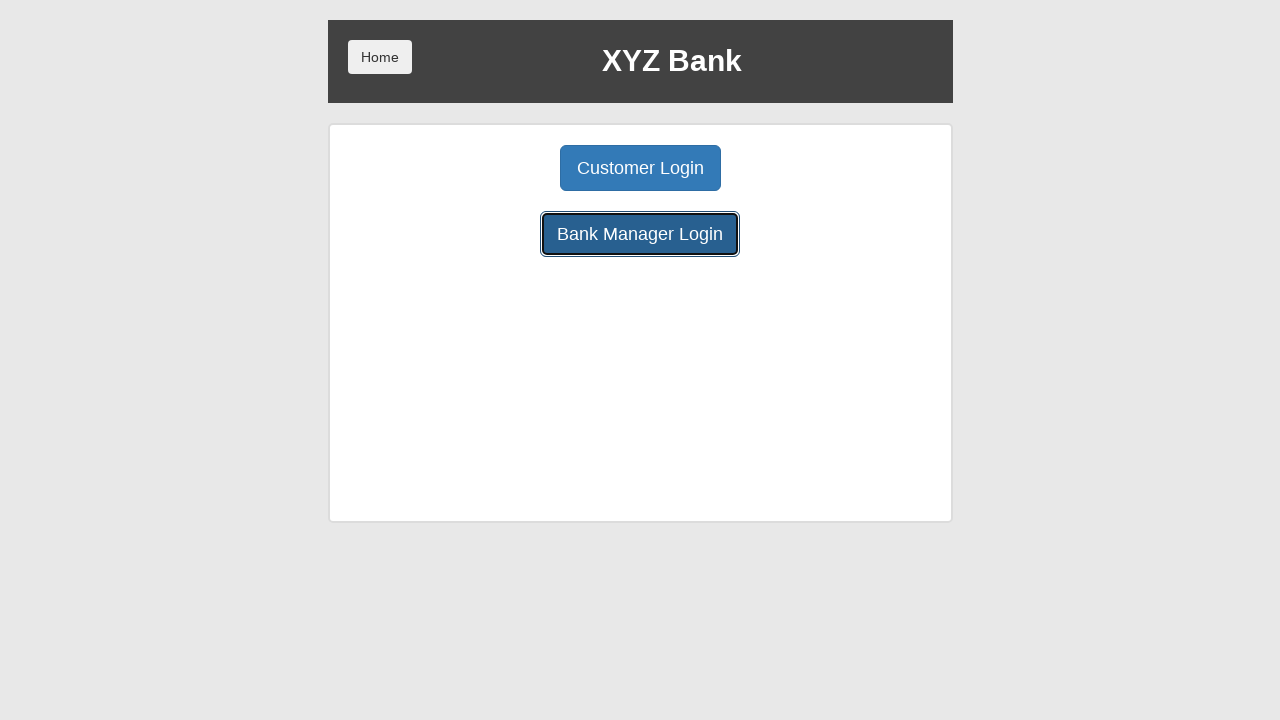

Clicked customers tab at (792, 168) on xpath=//button[@ng-class='btnClass3']
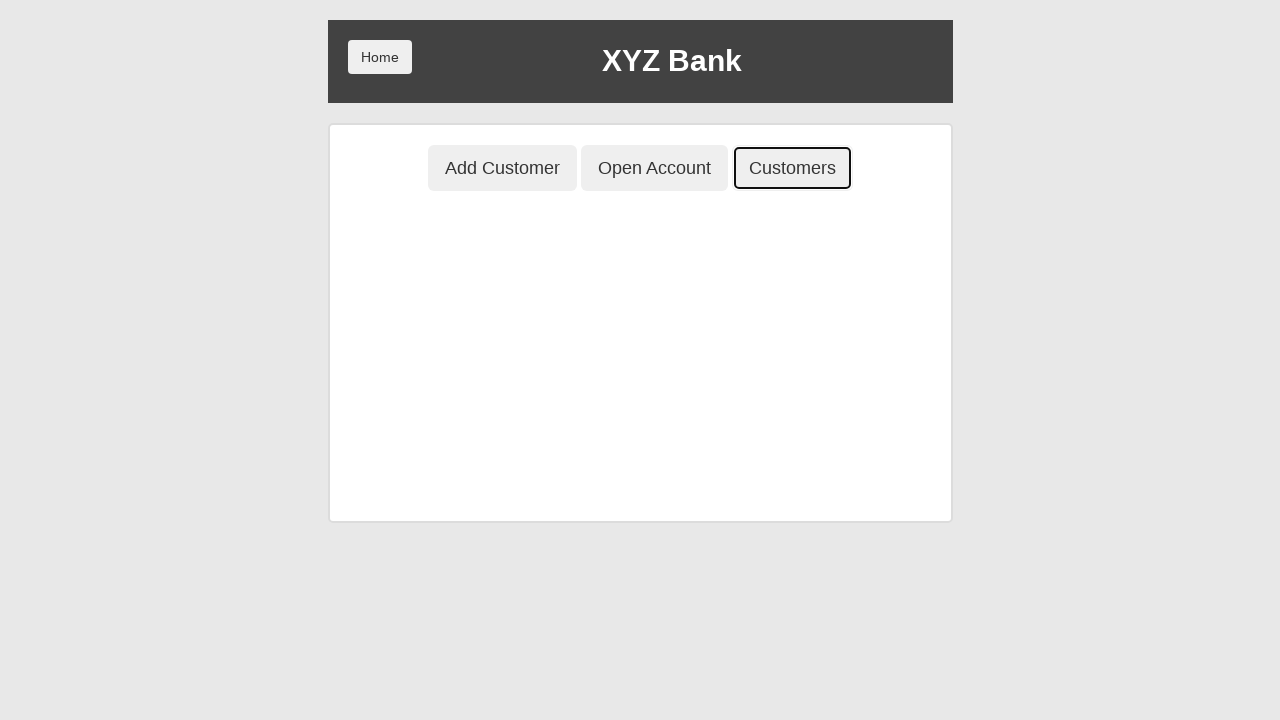

Verified customer with postal code E55555 exists in customer list
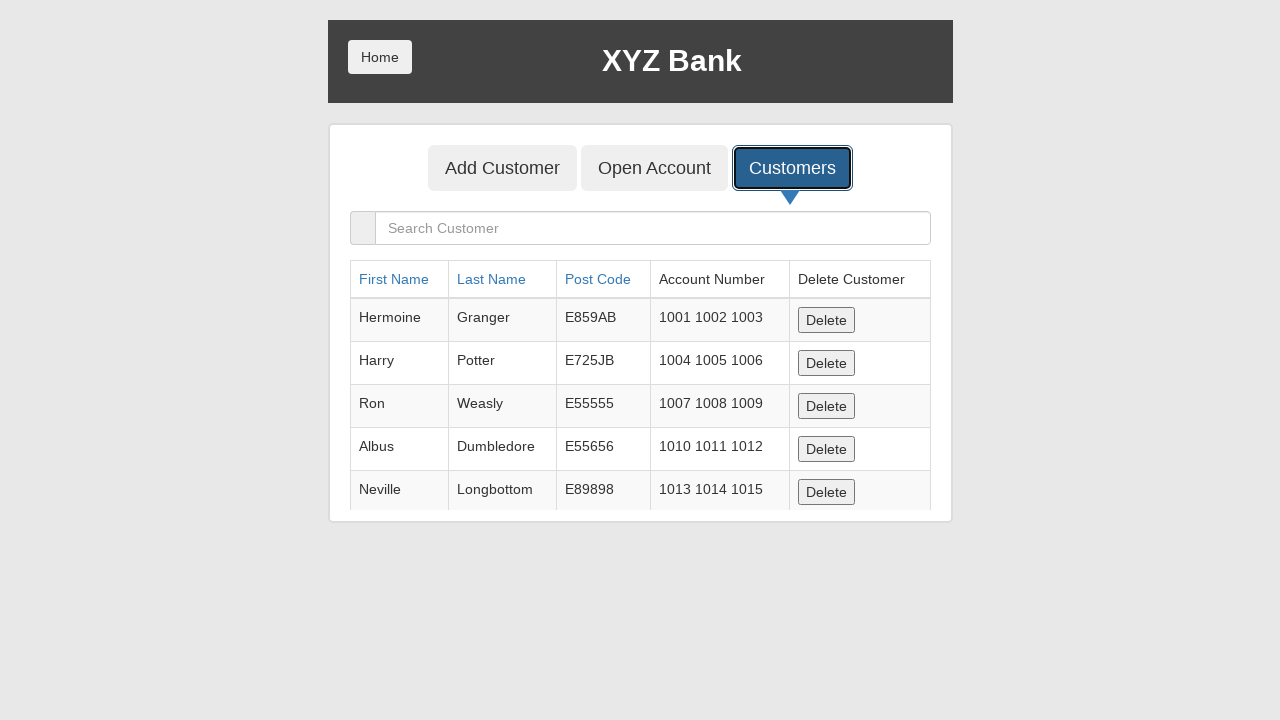

Navigated back to previous page
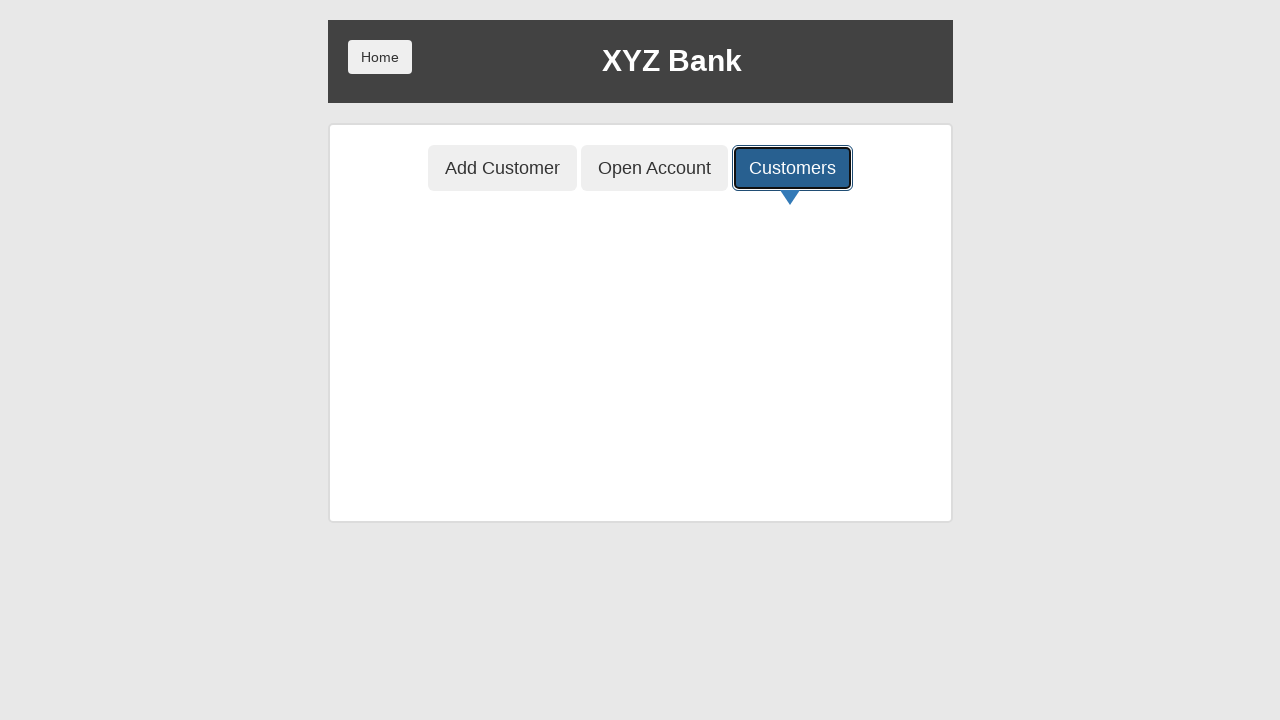

Clicked Add Customer button at (502, 168) on button[ng-class='btnClass1']
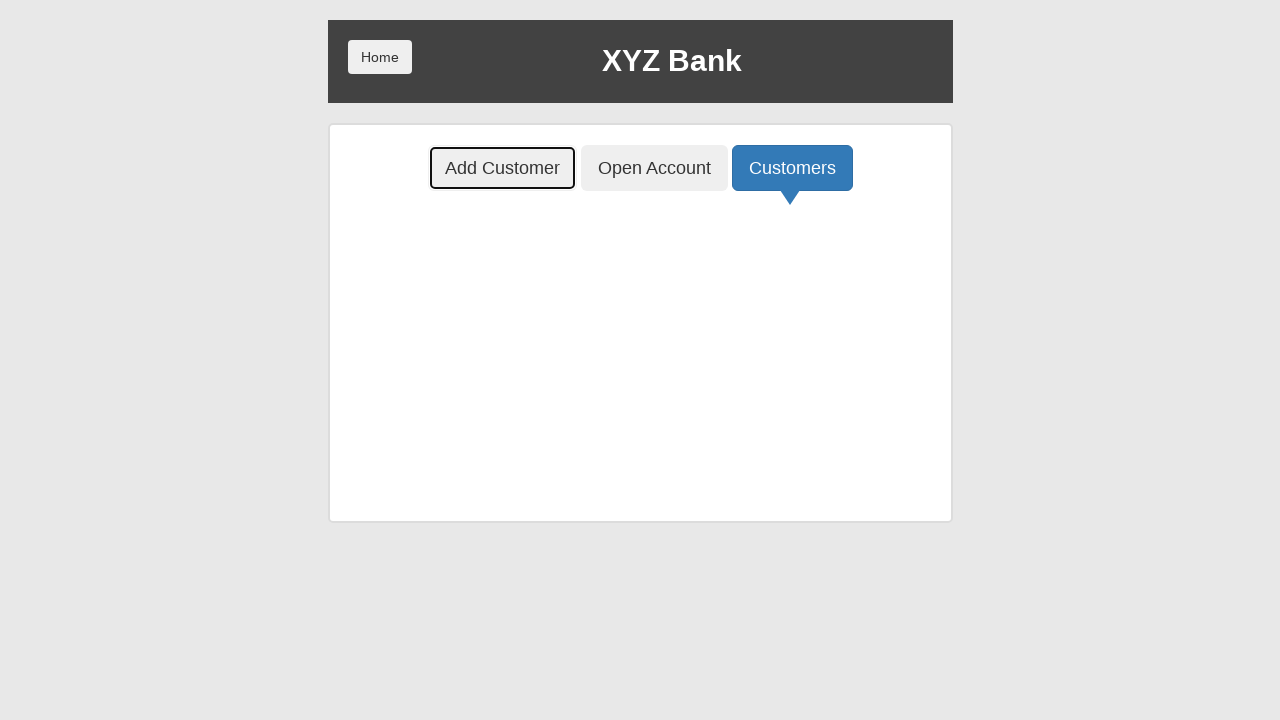

Filled first name field with 'Tomy' on input[ng-model='fName']
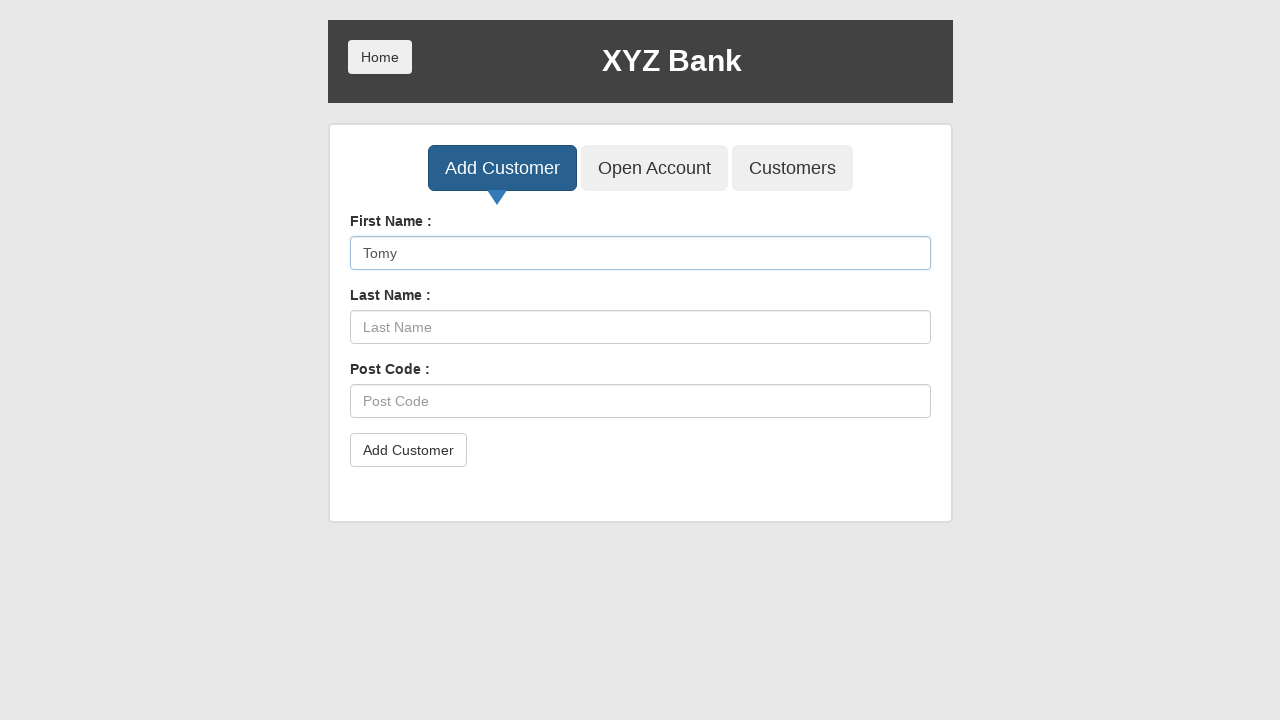

Filled last name field with 'Teres' on input[ng-model='lName']
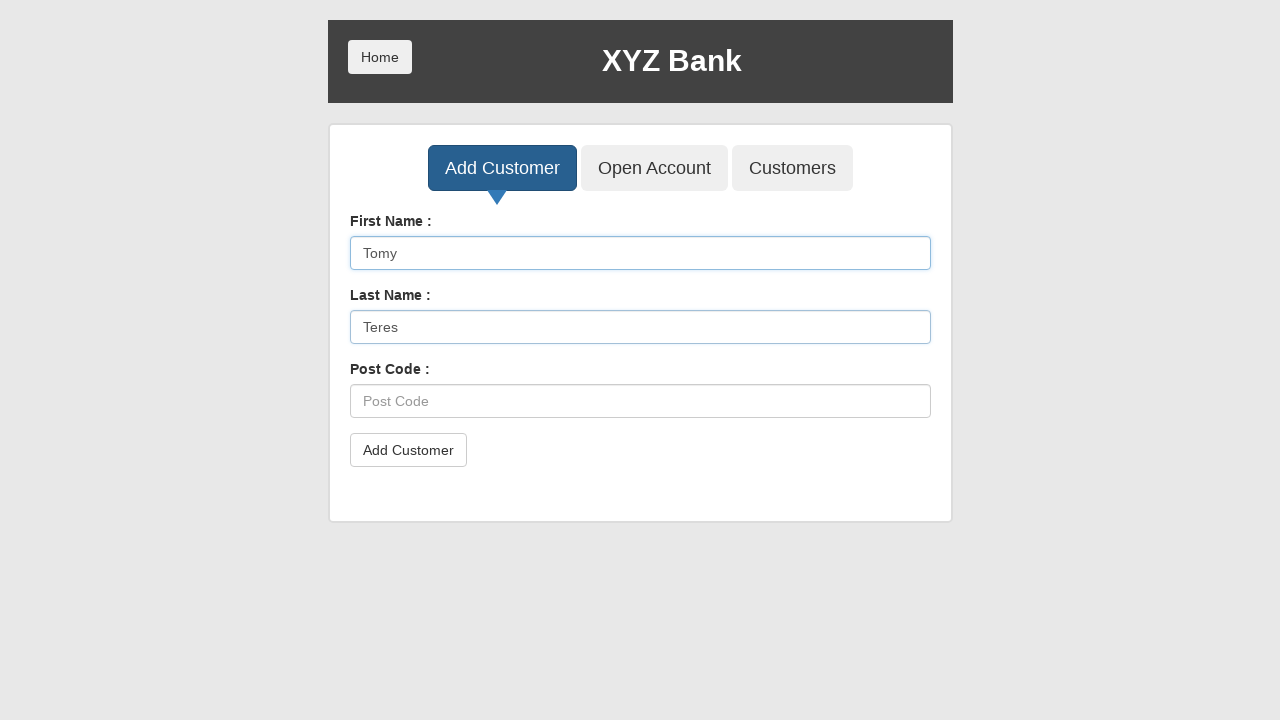

Filled postal code field with '895623' on input[ng-model='postCd']
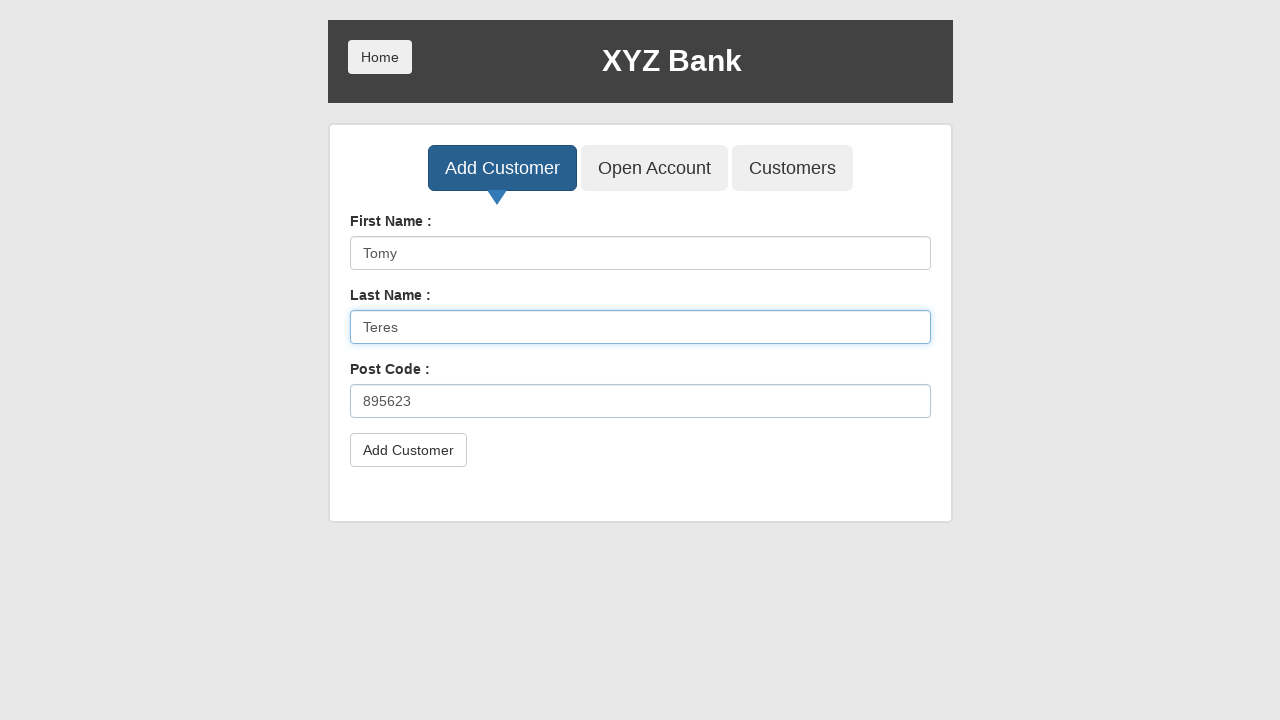

Clicked submit button to add new customer at (408, 450) on button[type='submit']
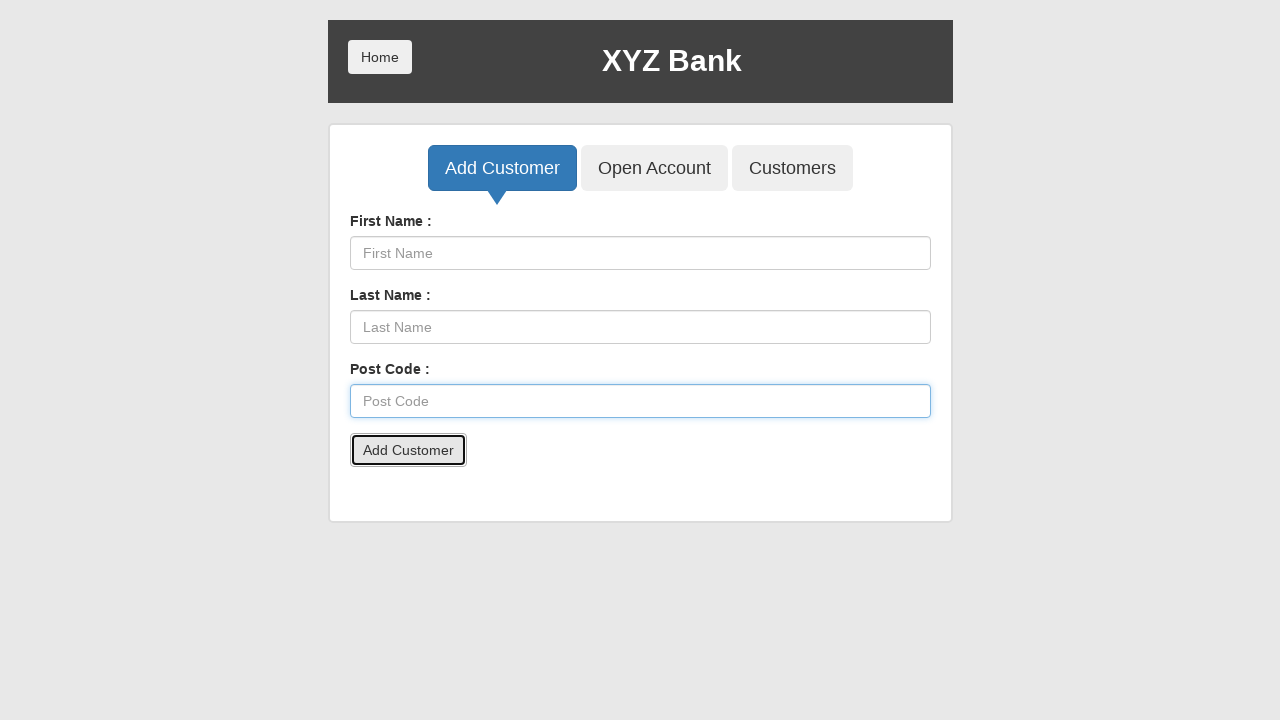

Accepted alert dialog confirming customer addition
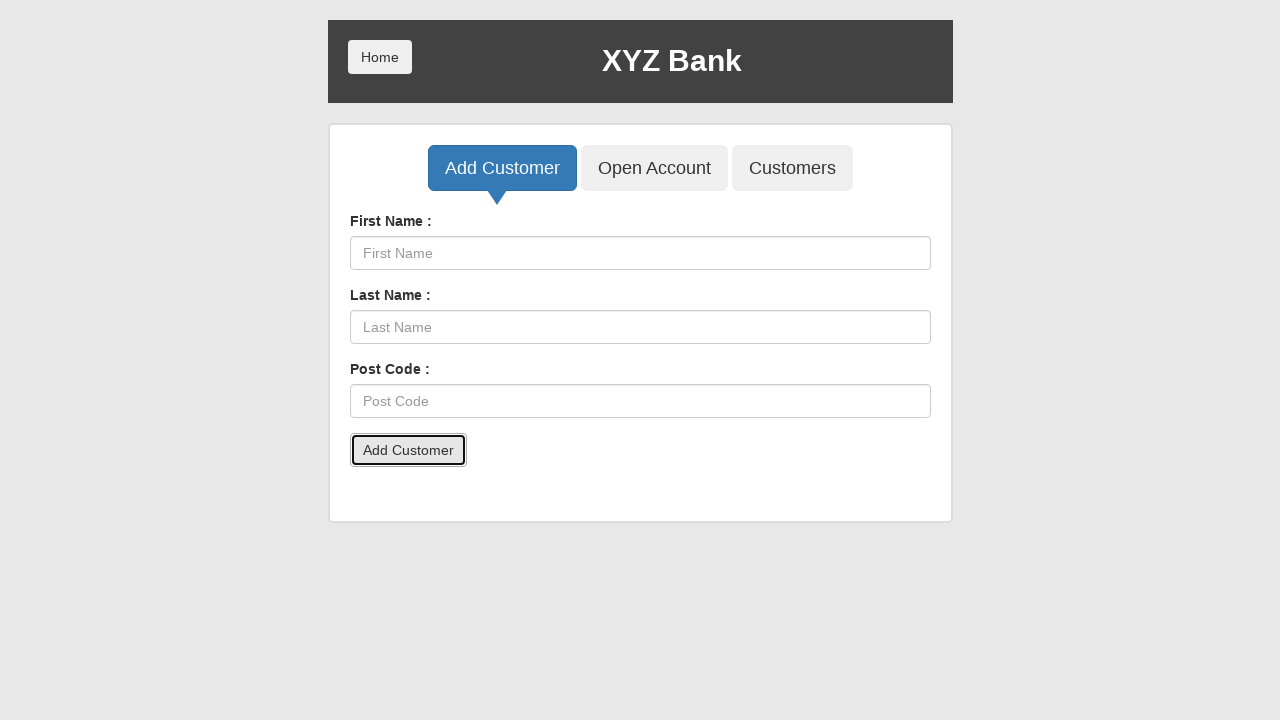

Clicked customers tab to view updated customer list at (792, 168) on xpath=//button[@ng-class='btnClass3']
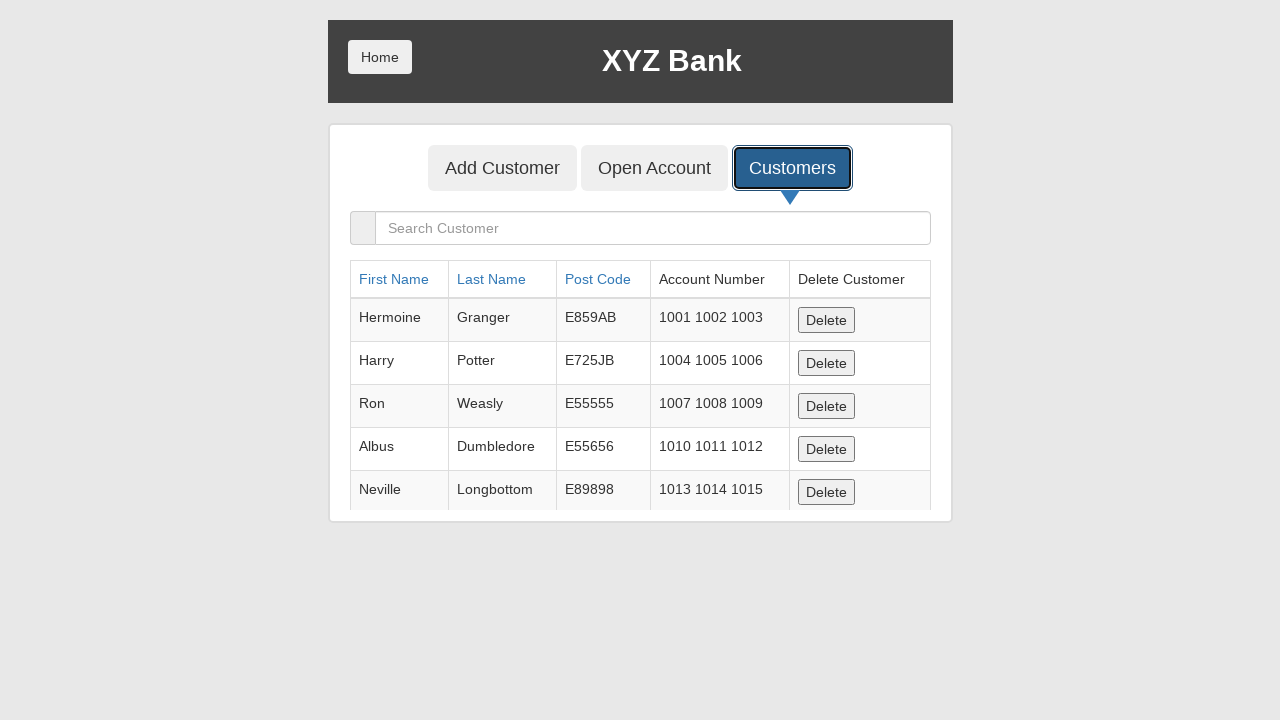

Verified newly added customer 'Tomy' appears in the customer list
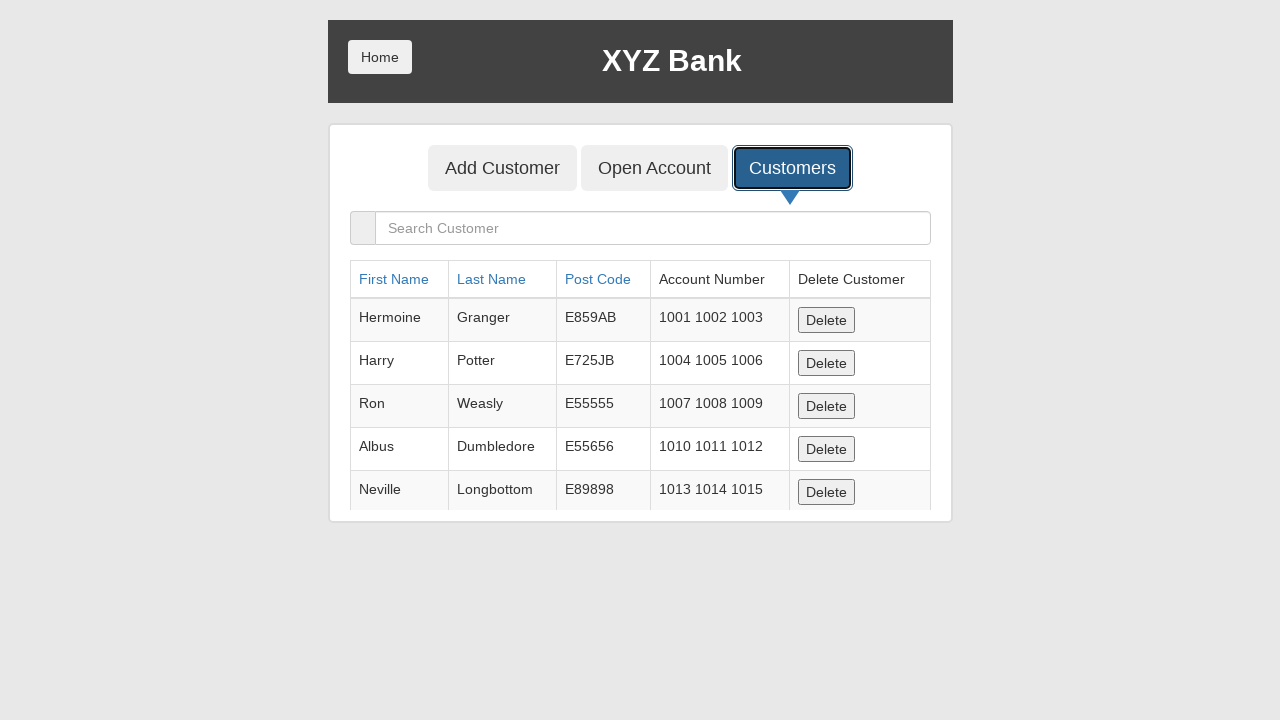

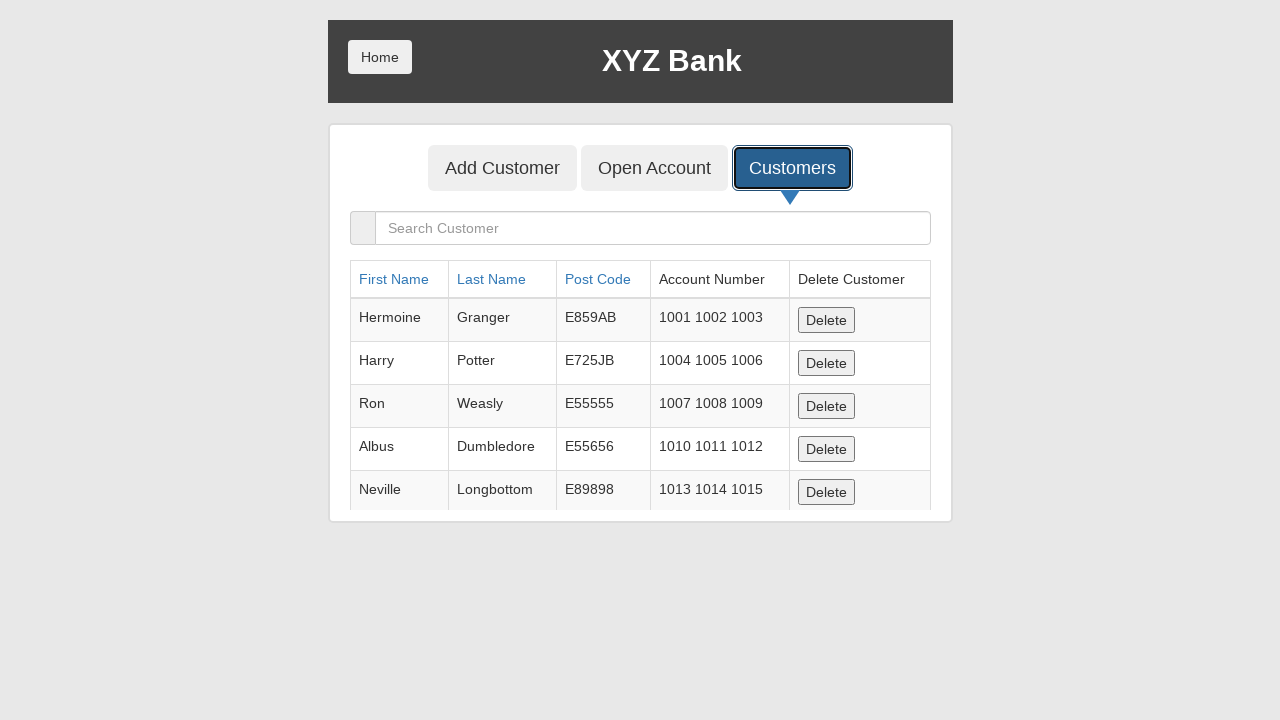